Navigates to a page, finds and clicks a specific link by calculated text value, then fills out a form with personal information and submits it

Starting URL: http://suninjuly.github.io/find_link_text

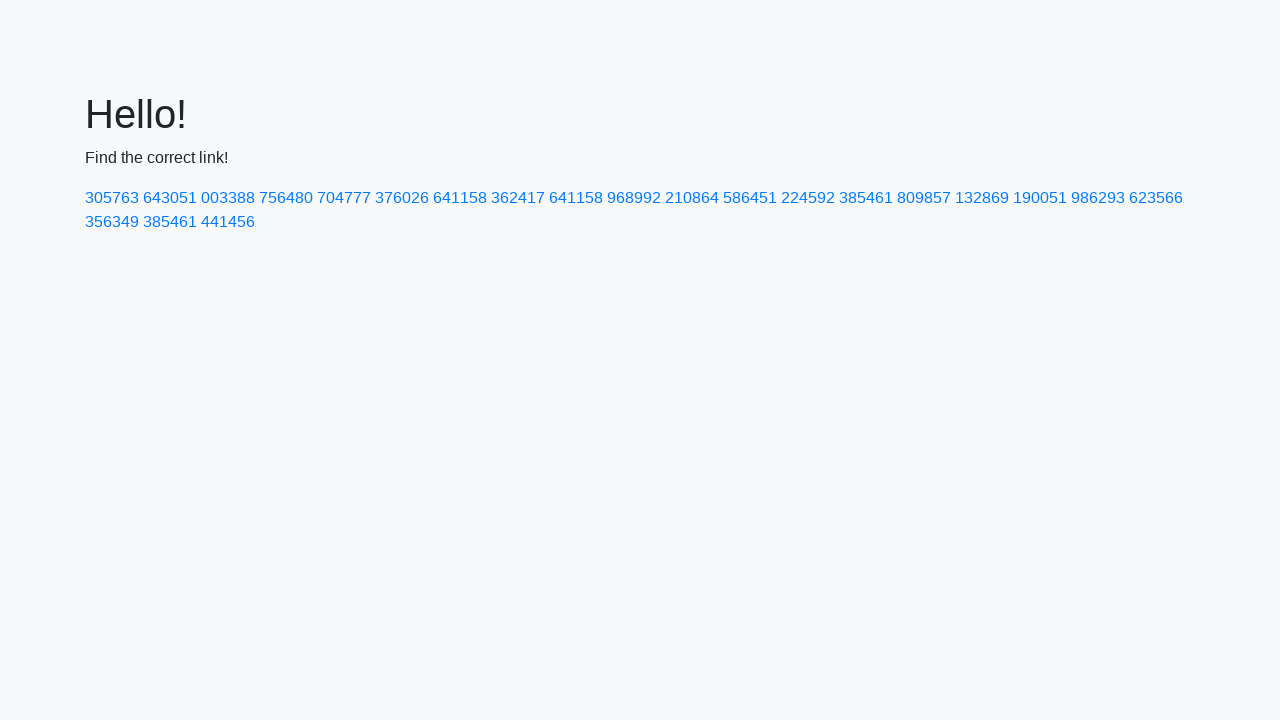

Navigated to http://suninjuly.github.io/find_link_text
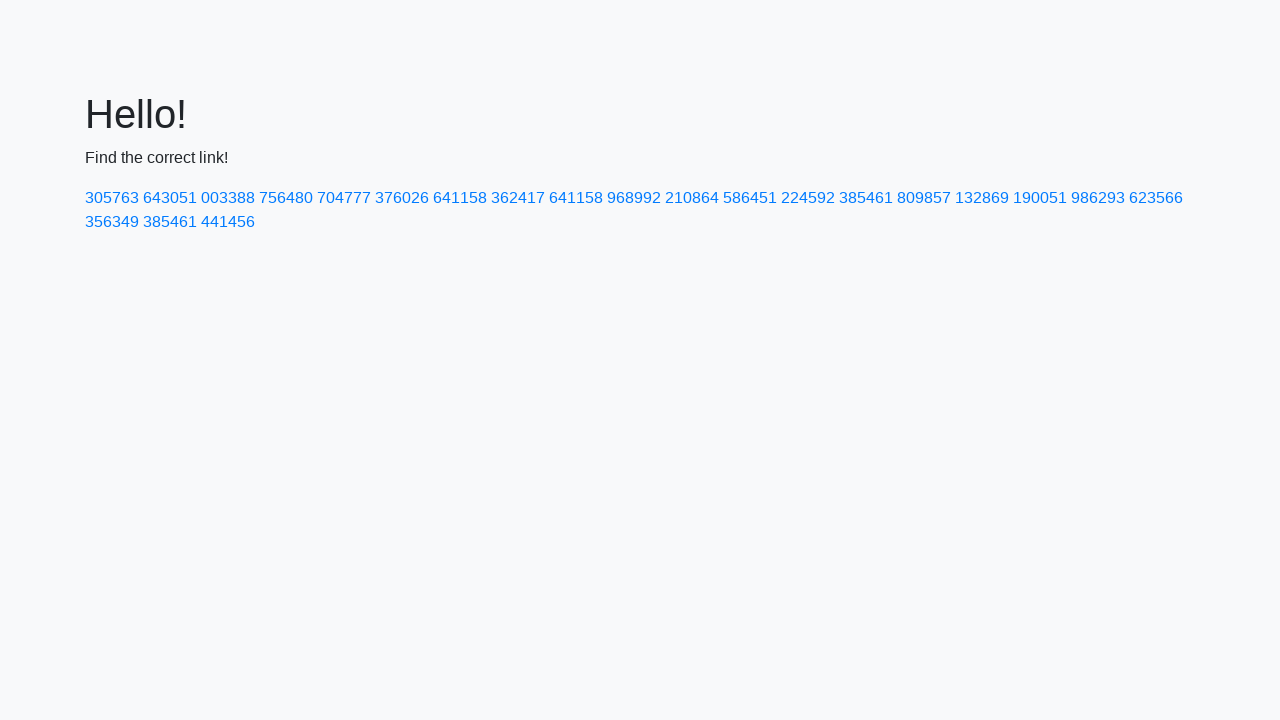

Clicked link with calculated text '224592' at (808, 198) on text=224592
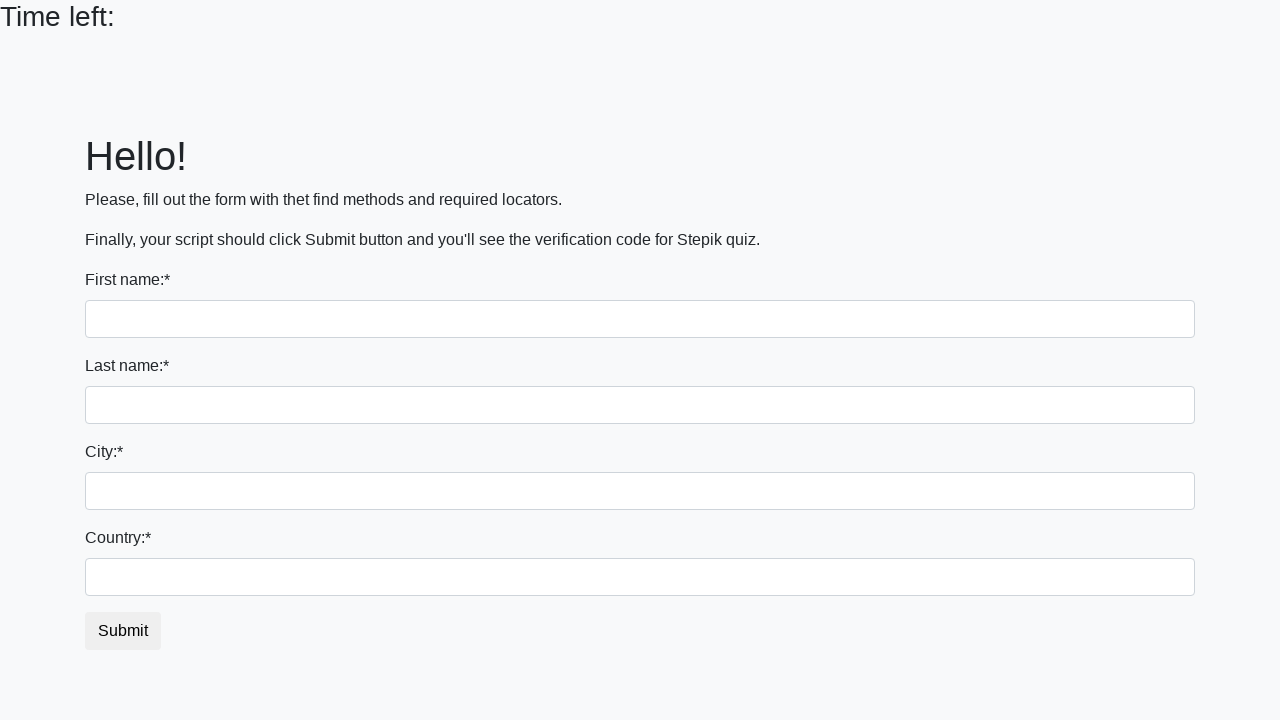

Filled first name field with 'Ivan' on input:first-of-type
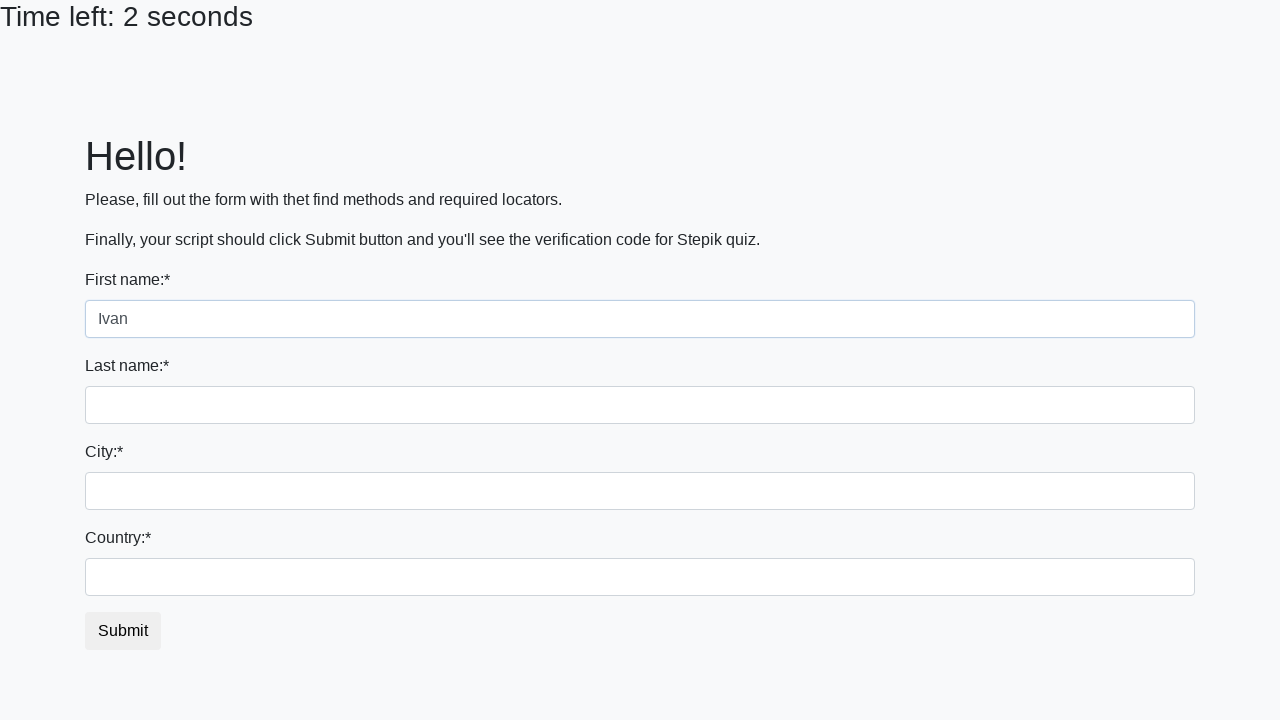

Filled last name field with 'Petrov' on input[name='last_name']
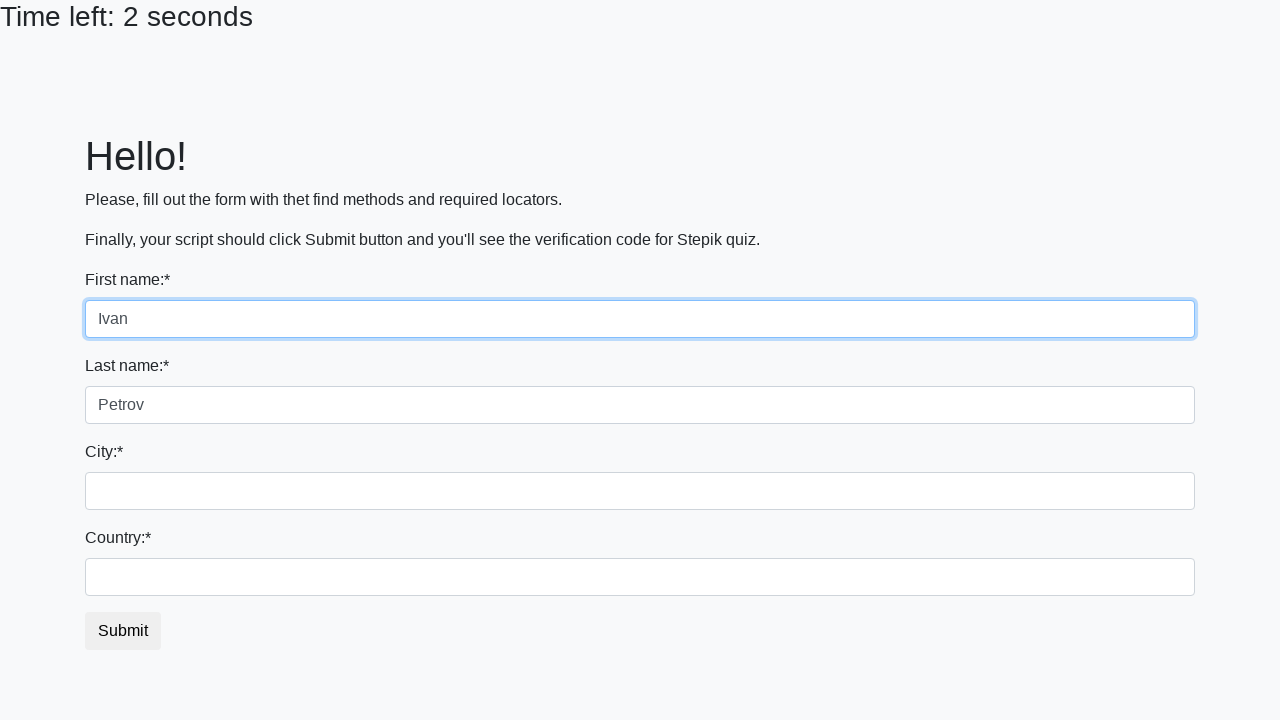

Filled city field with 'Smolensk' on .city
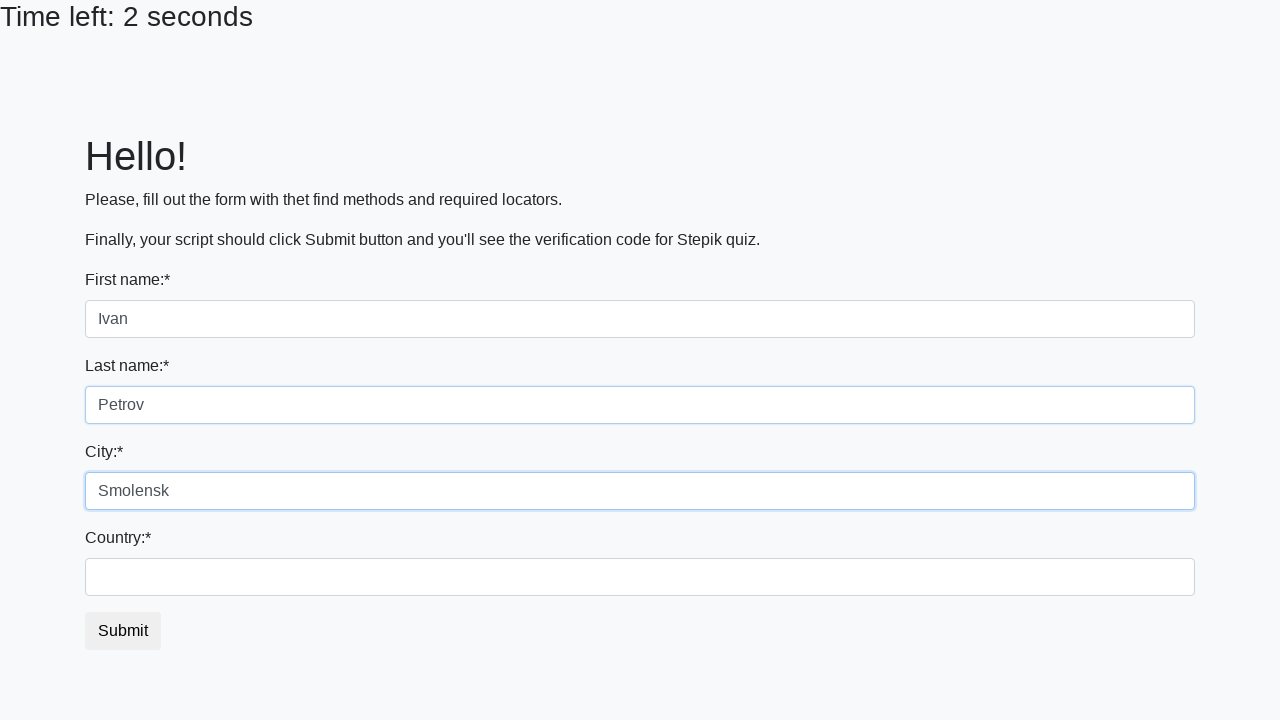

Filled country field with 'Russia' on #country
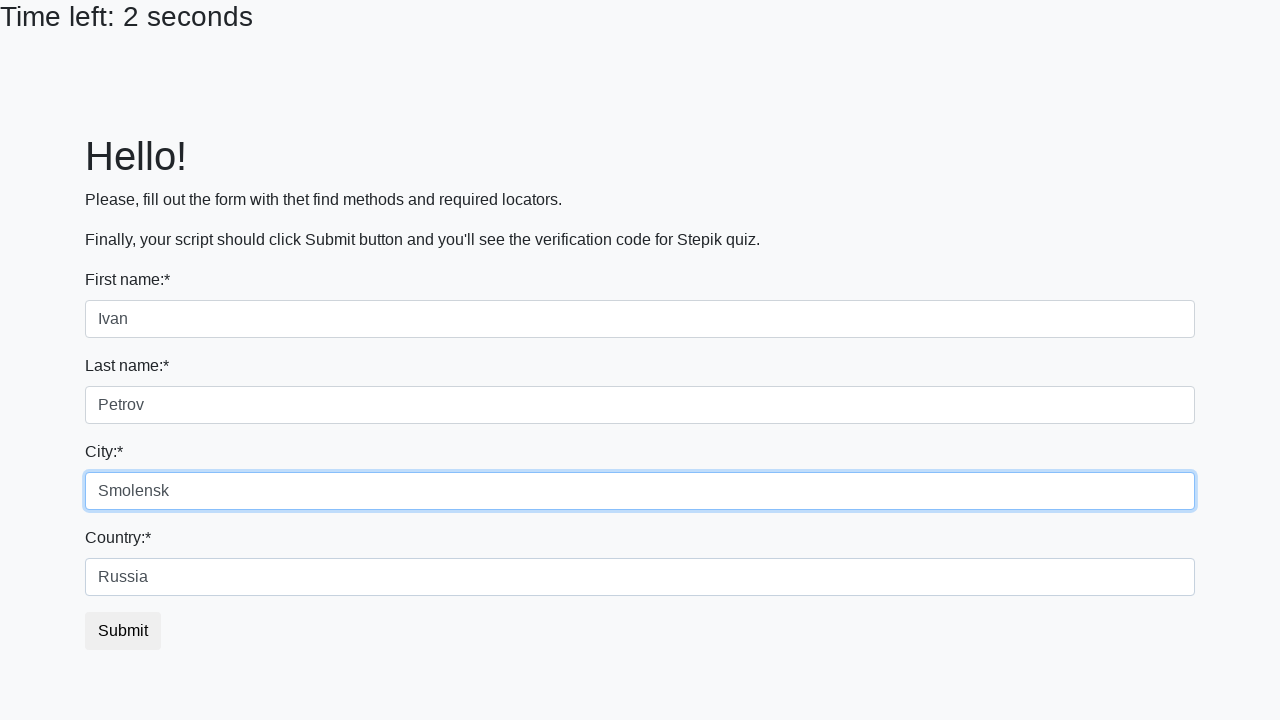

Clicked Submit button at (123, 631) on button:has-text('Submit')
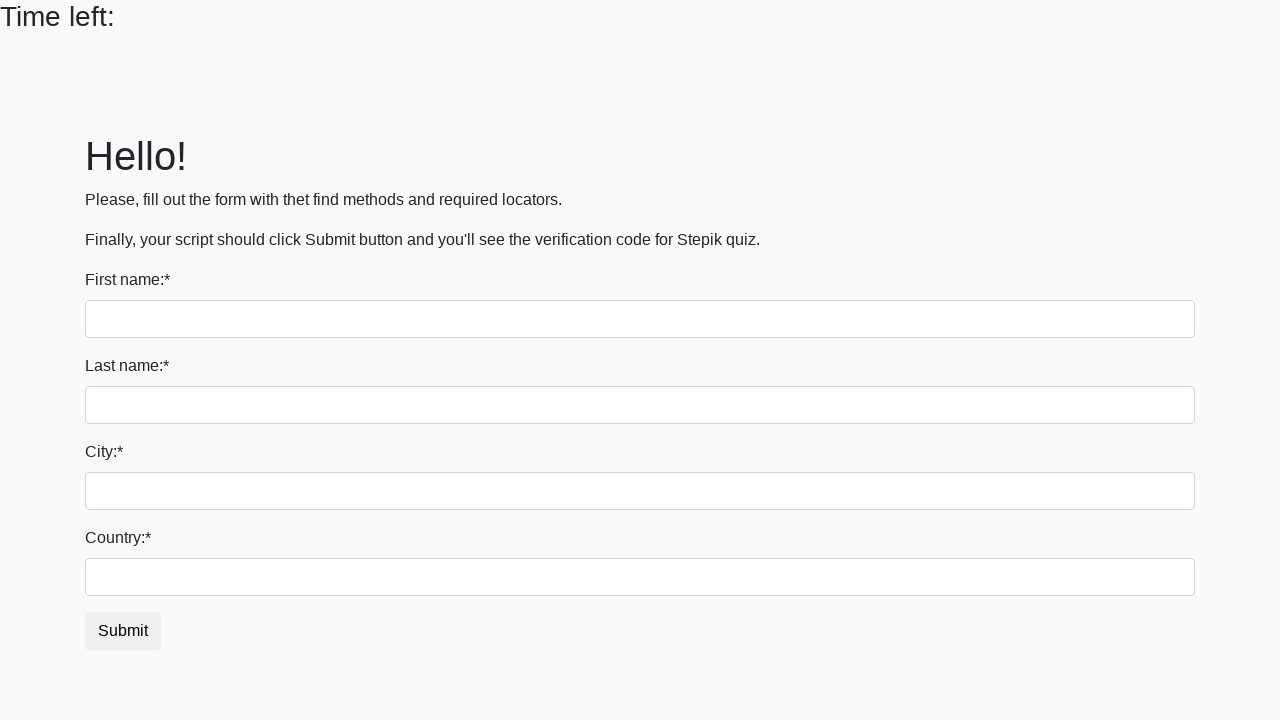

Alert dialog accepted
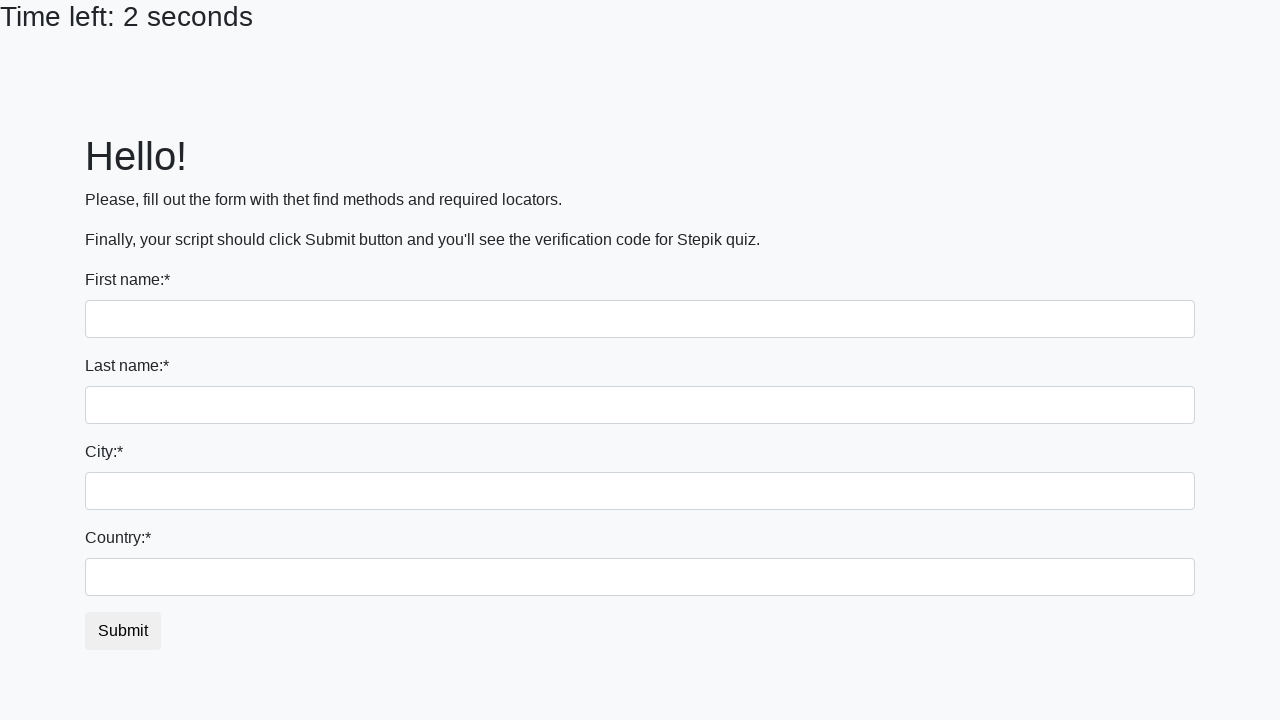

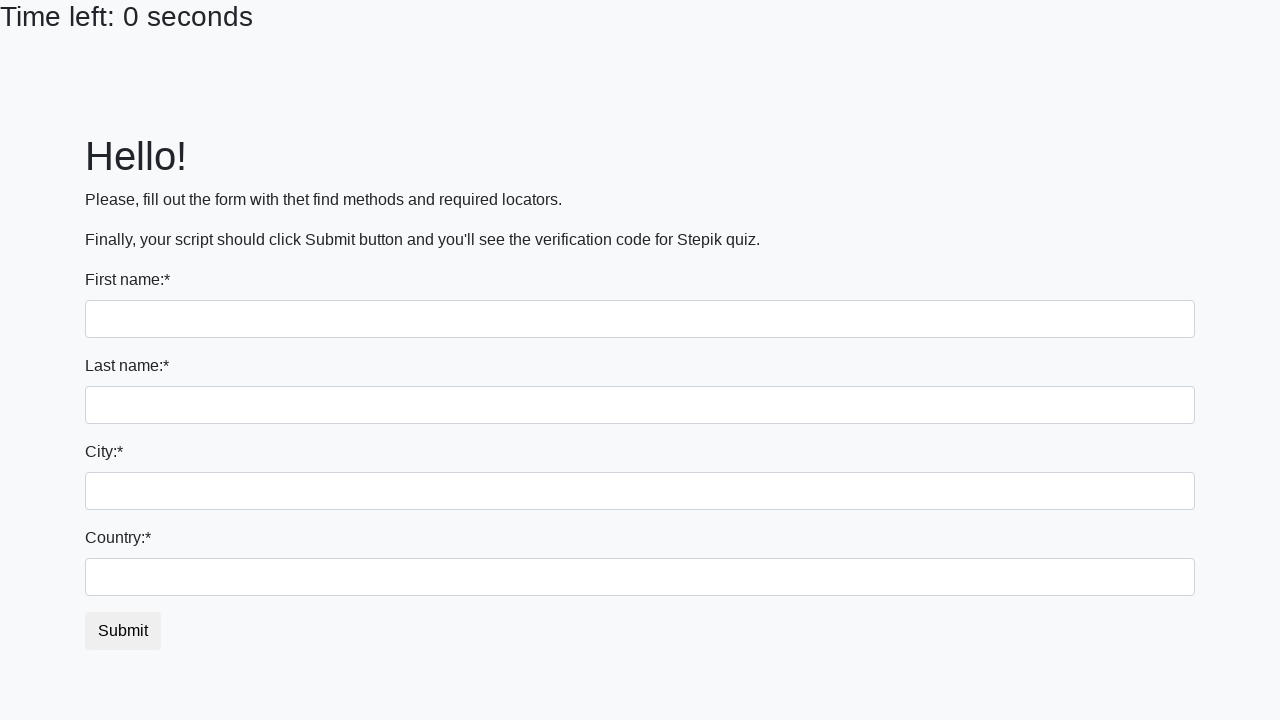